Tests the Dynamic Controls page functionality by clicking to remove a checkbox element, verifying it's gone, then clicking to add it back and verifying it's returned.

Starting URL: https://the-internet.herokuapp.com/

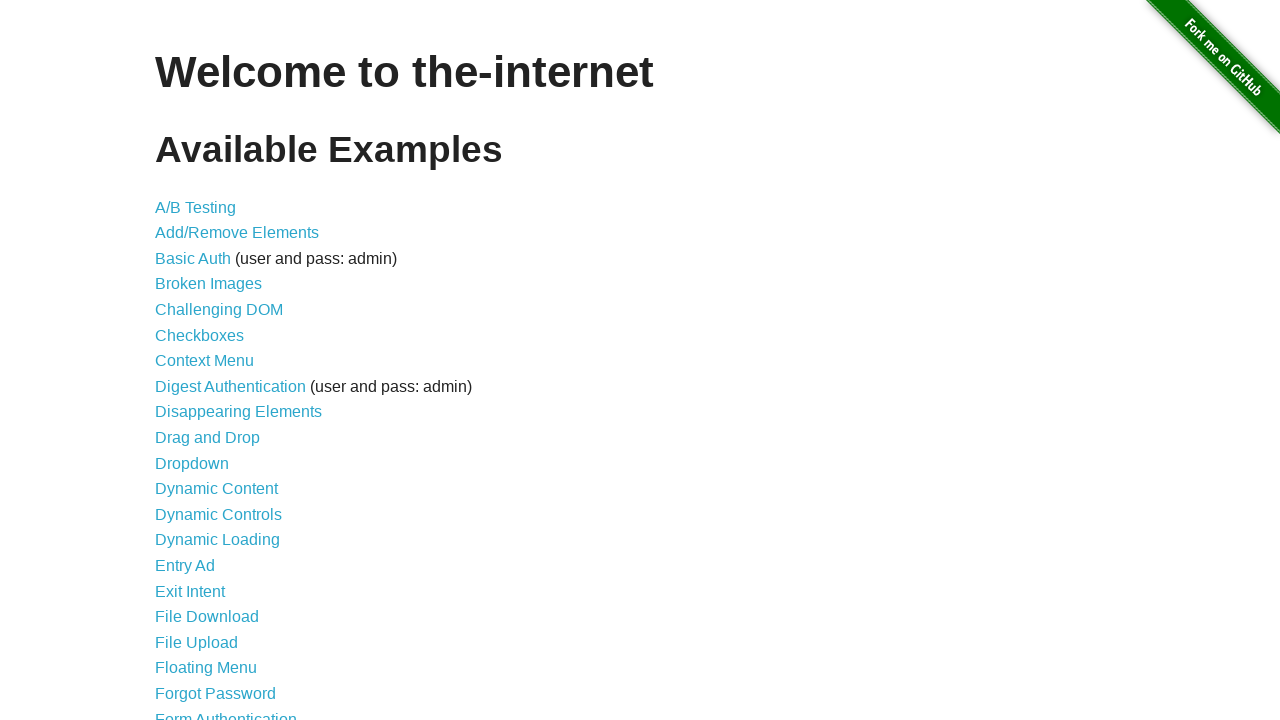

Clicked on Dynamic Controls link at (218, 514) on xpath=//*[contains(text(),'Dynamic Controls')]
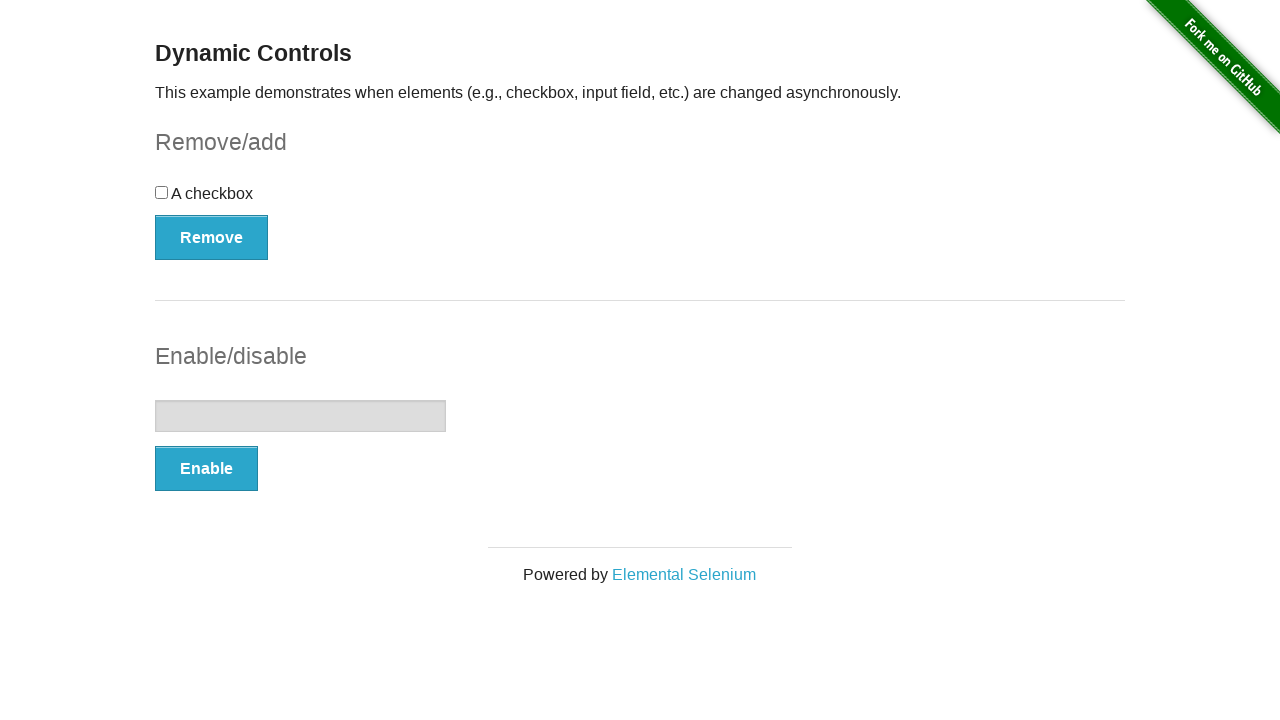

Dynamic Controls page loaded and form element is visible
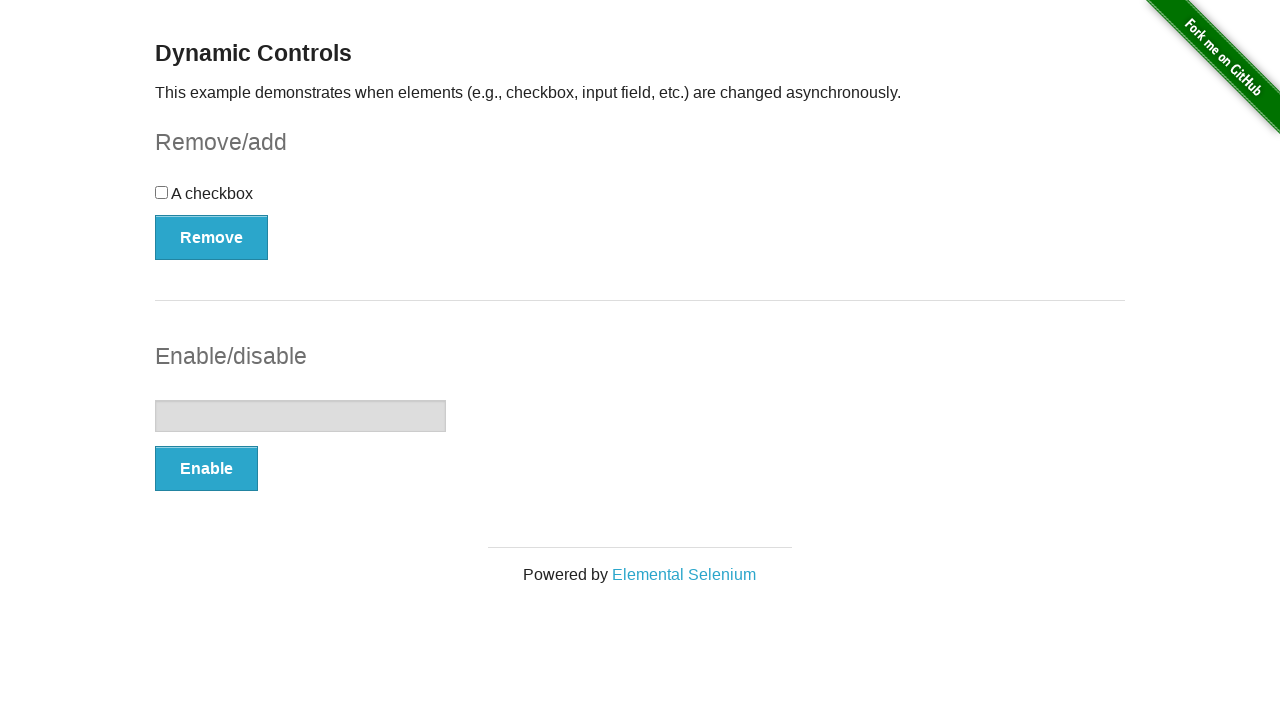

Clicked Remove button to remove checkbox element at (212, 237) on xpath=//*[@class='example']/form/button
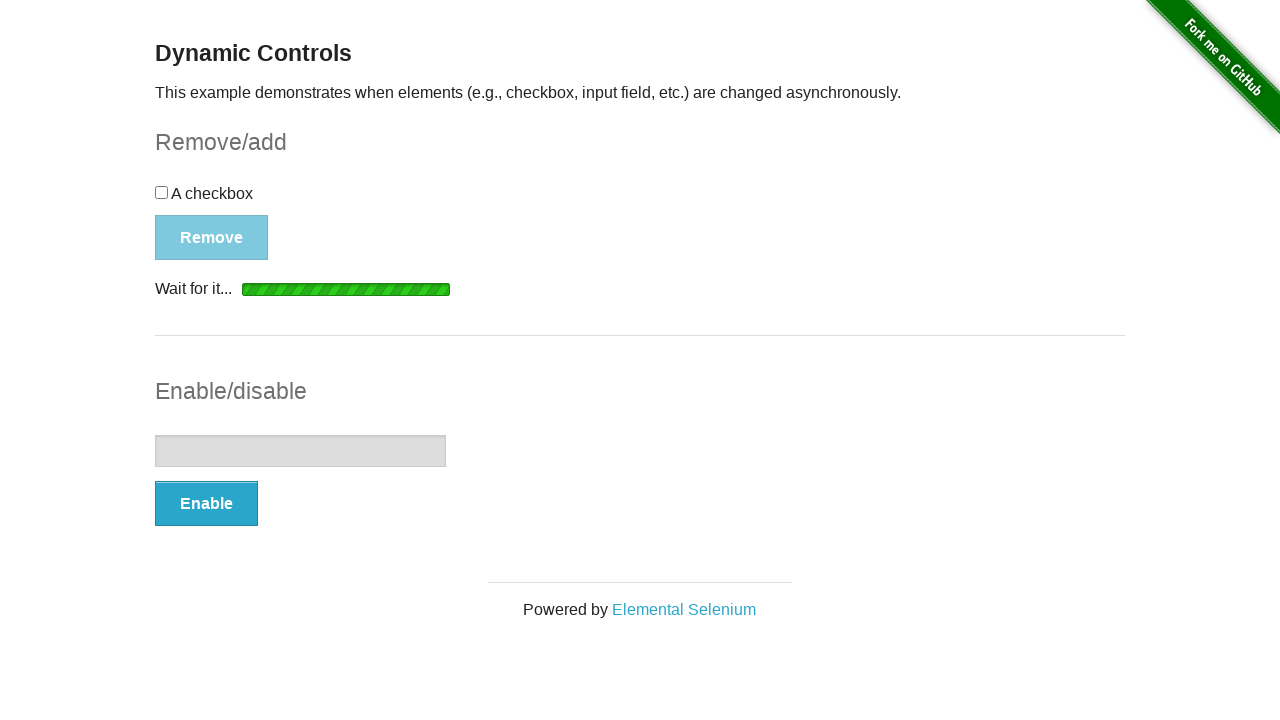

Waited 6 seconds for removal animation to complete
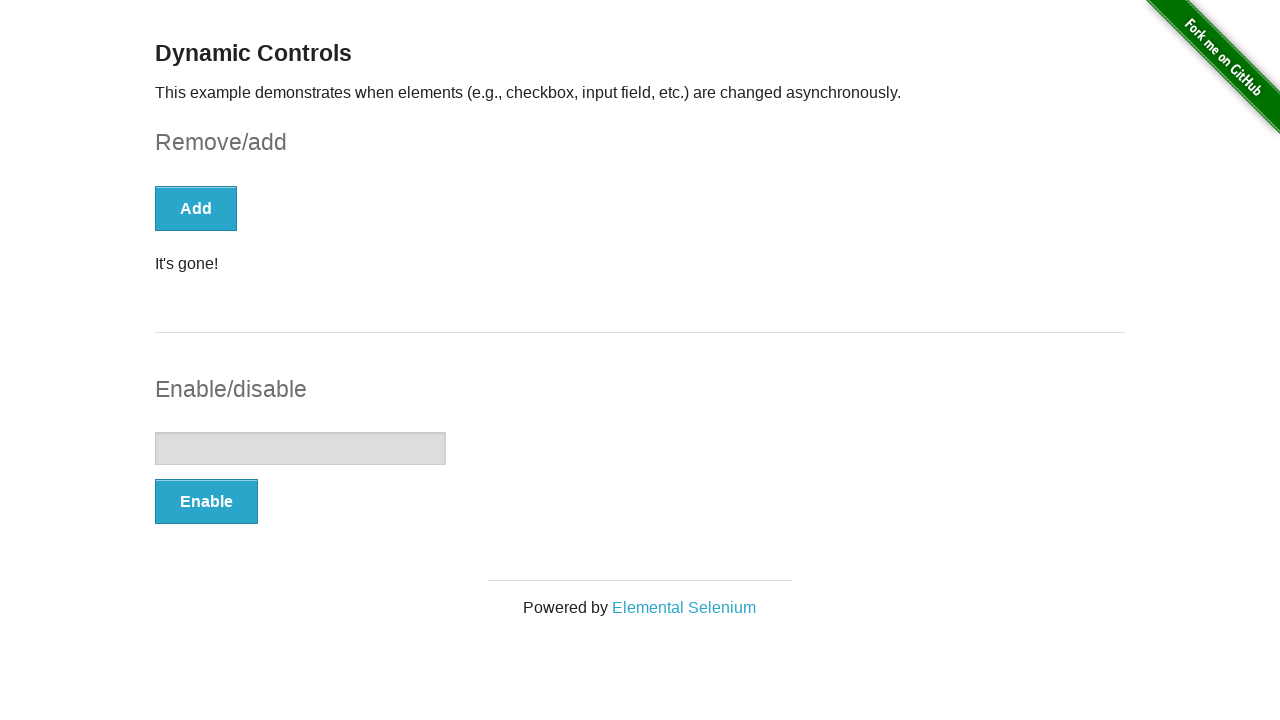

Verified 'It's gone!' message appears after checkbox removal
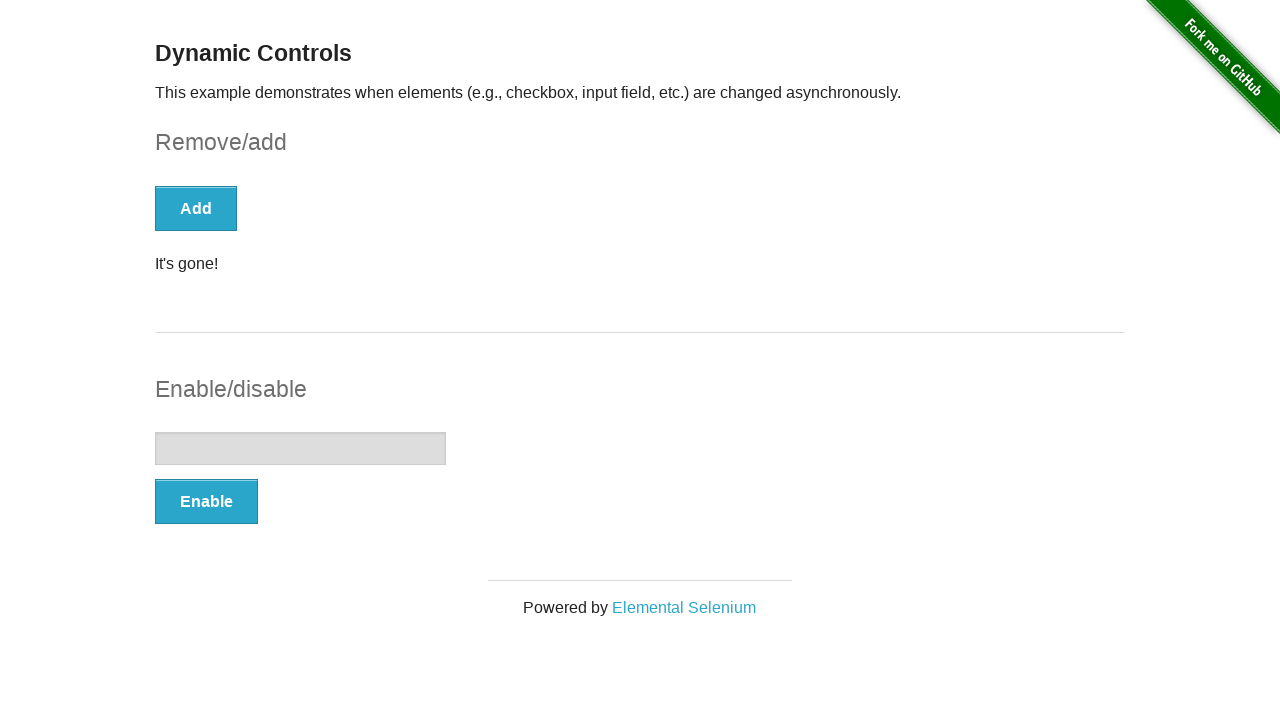

Clicked Add button to restore checkbox element at (196, 208) on xpath=//*[@class='example']/form/button
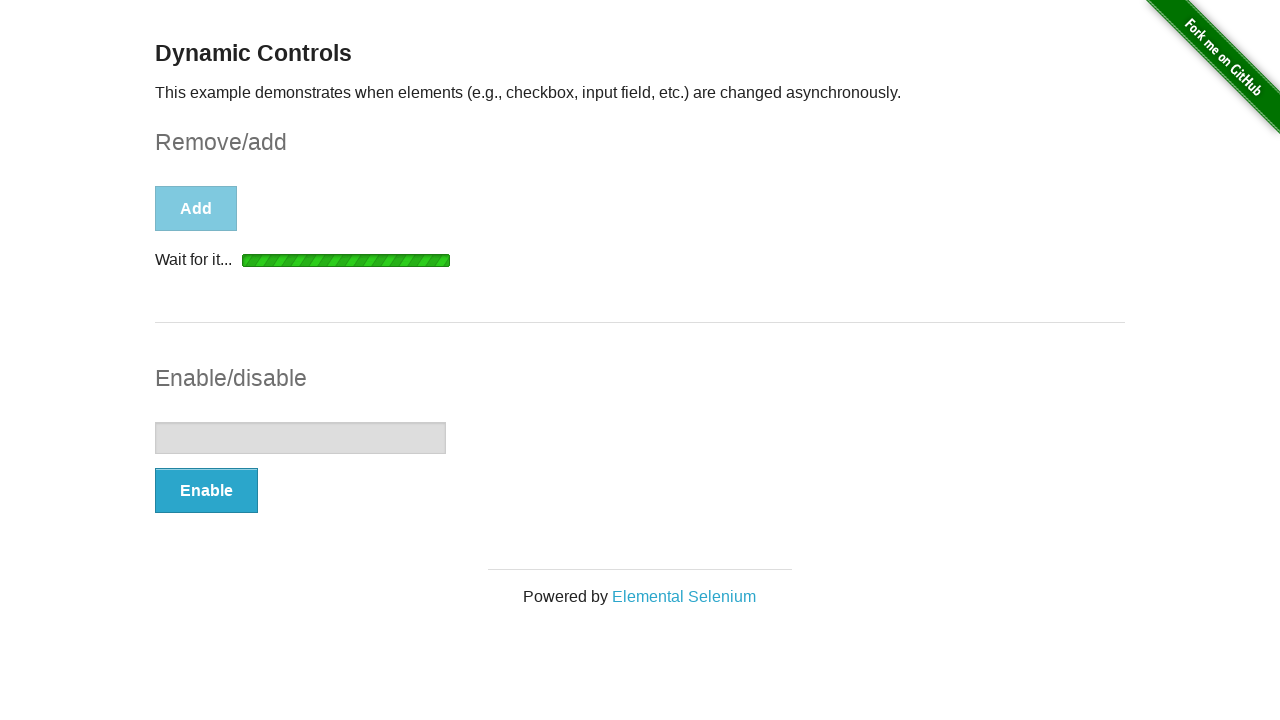

Waited 4 seconds for add animation to complete
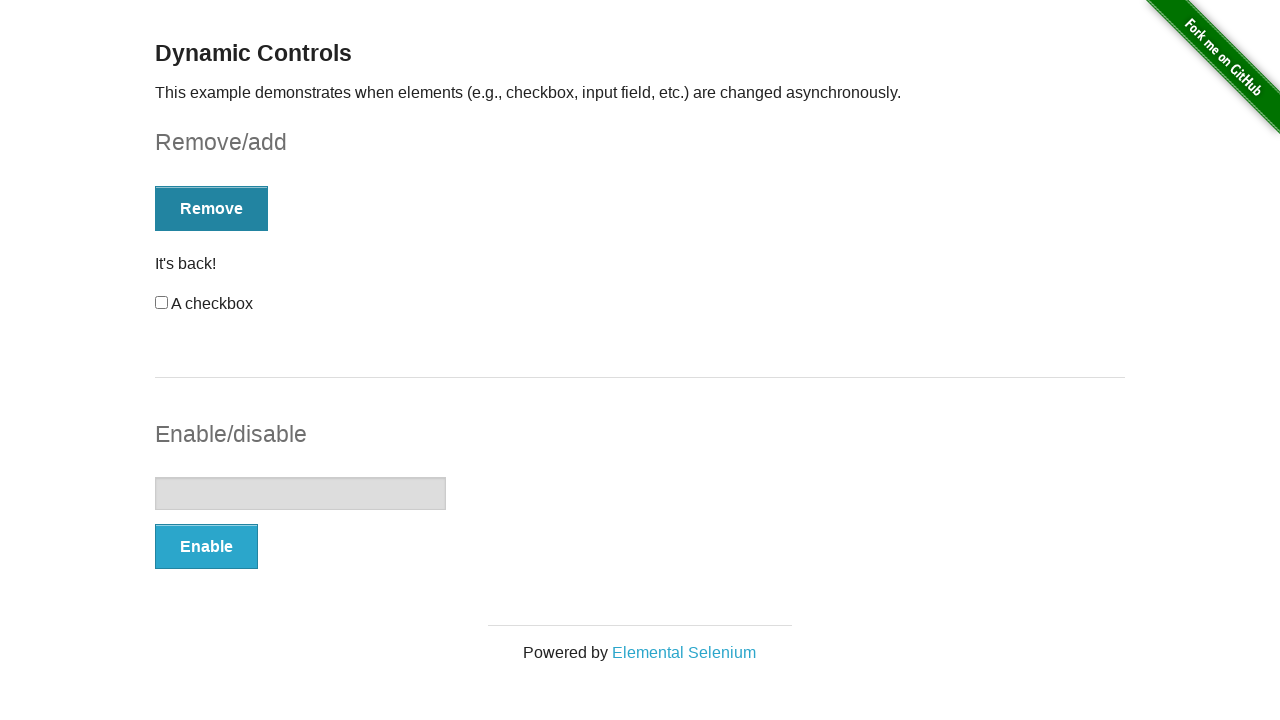

Verified 'It's back!' message appears after checkbox is restored
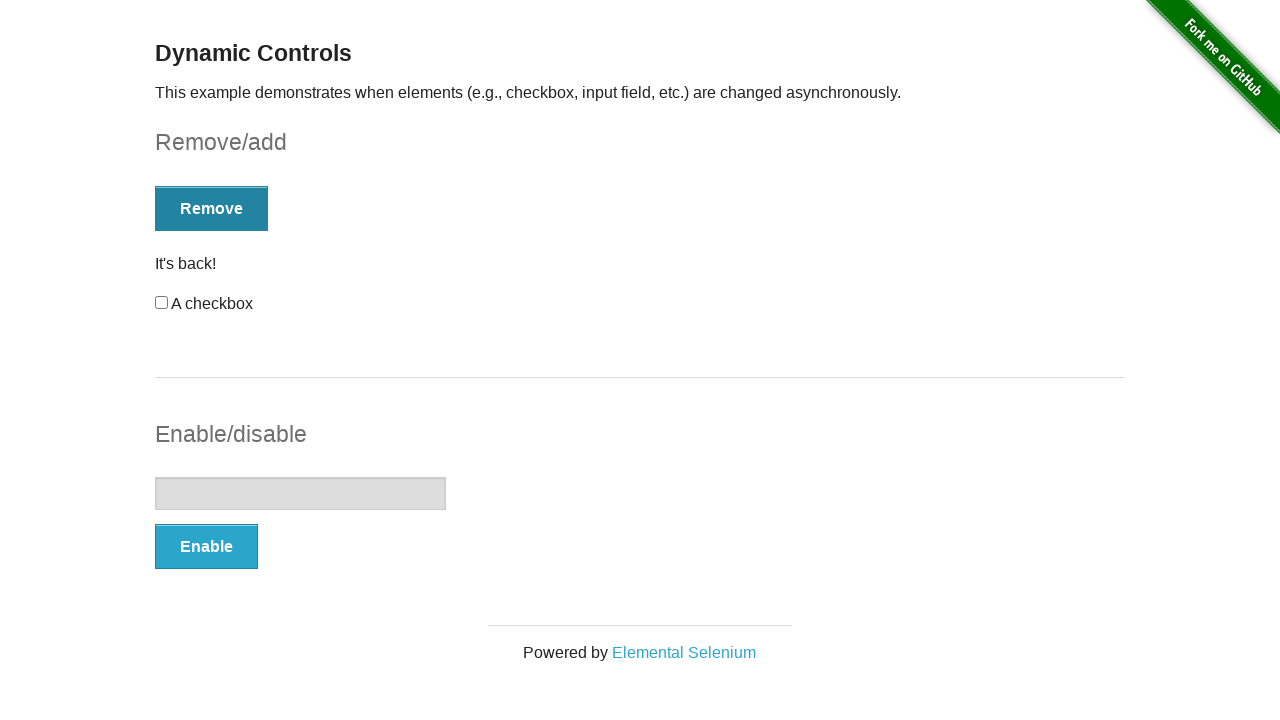

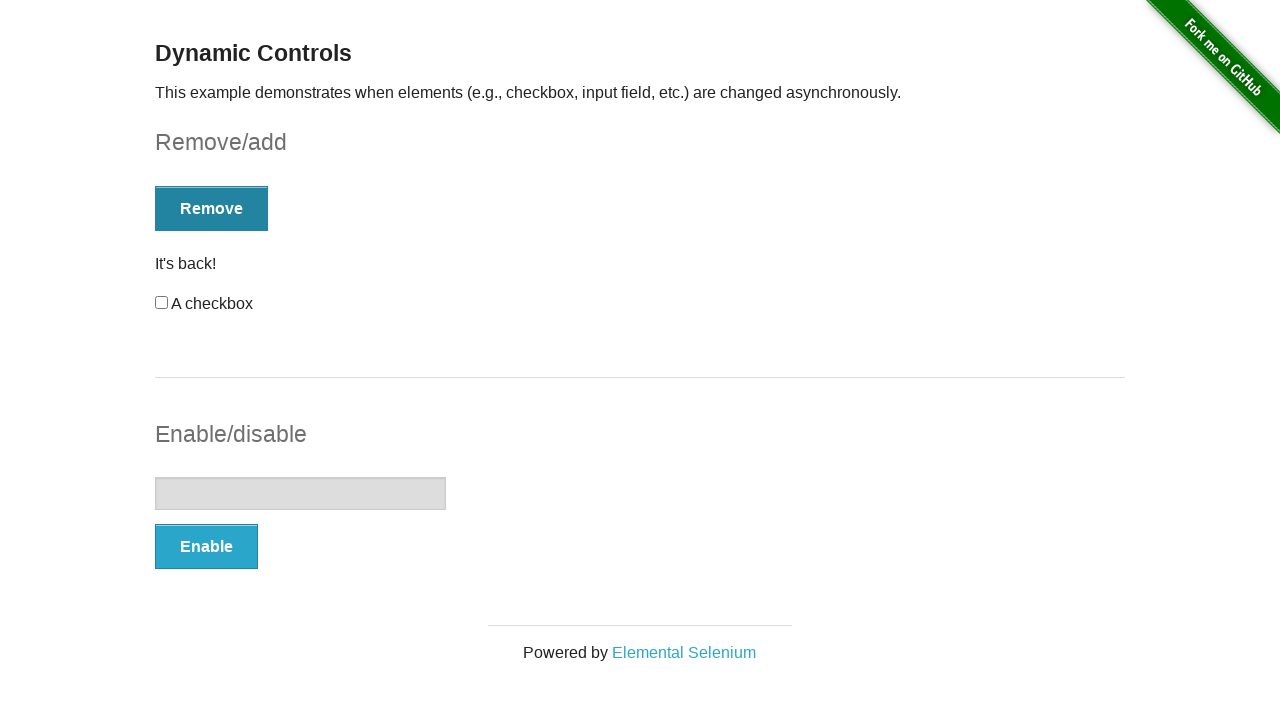